Navigates to the Korean Astronomical Science Institute page about solar eclipses and waits for content to load

Starting URL: https://astro.kasi.re.kr/learning/pageView/6233

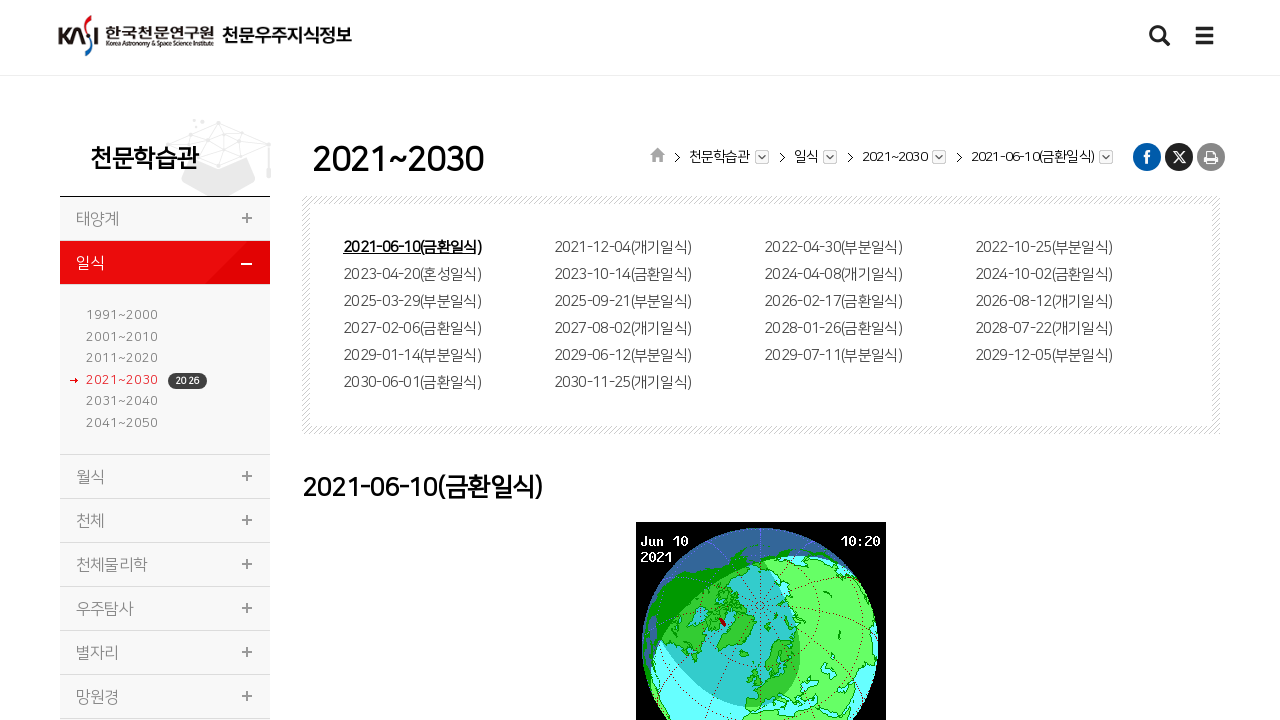

Navigated to Korean Astronomical Science Institute solar eclipse page
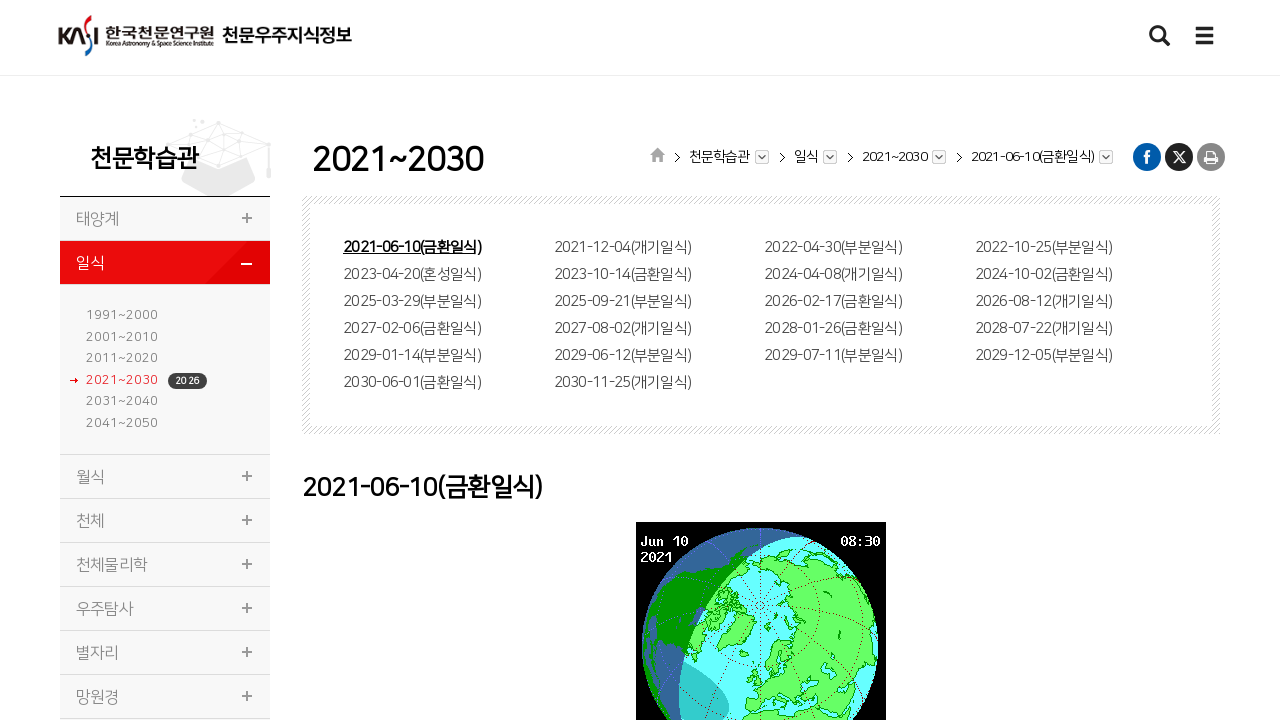

Content section loaded successfully
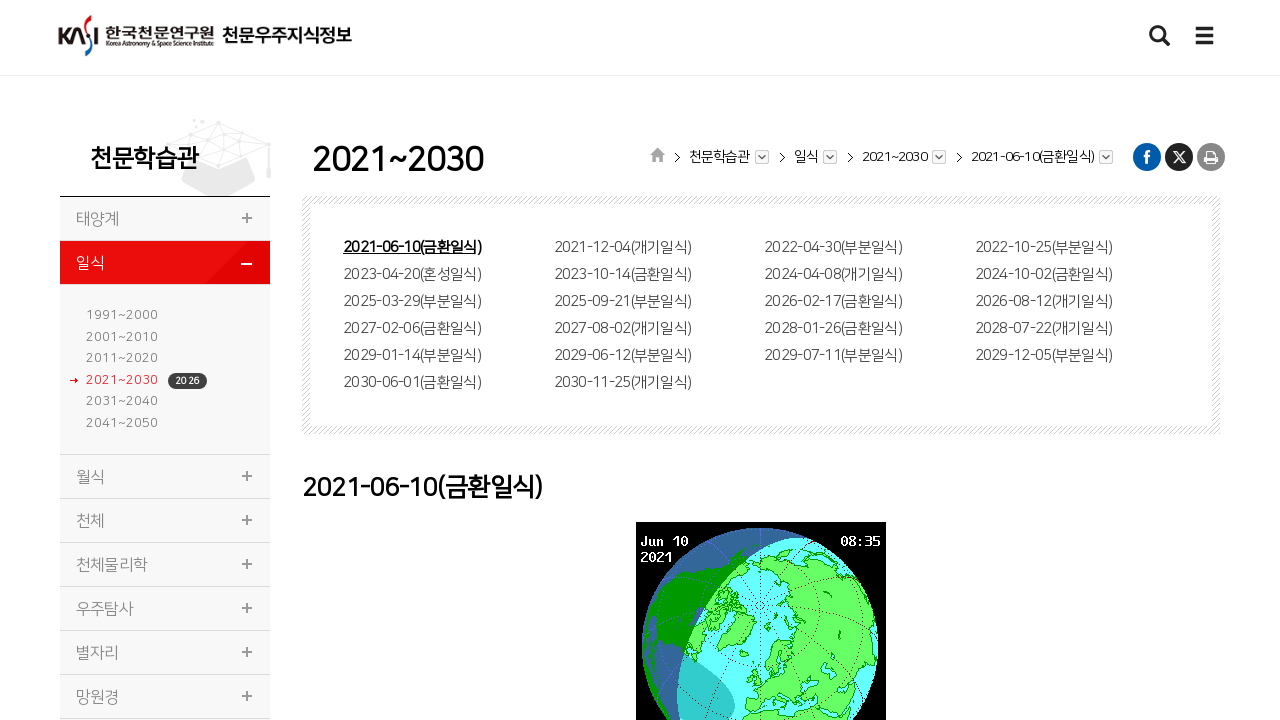

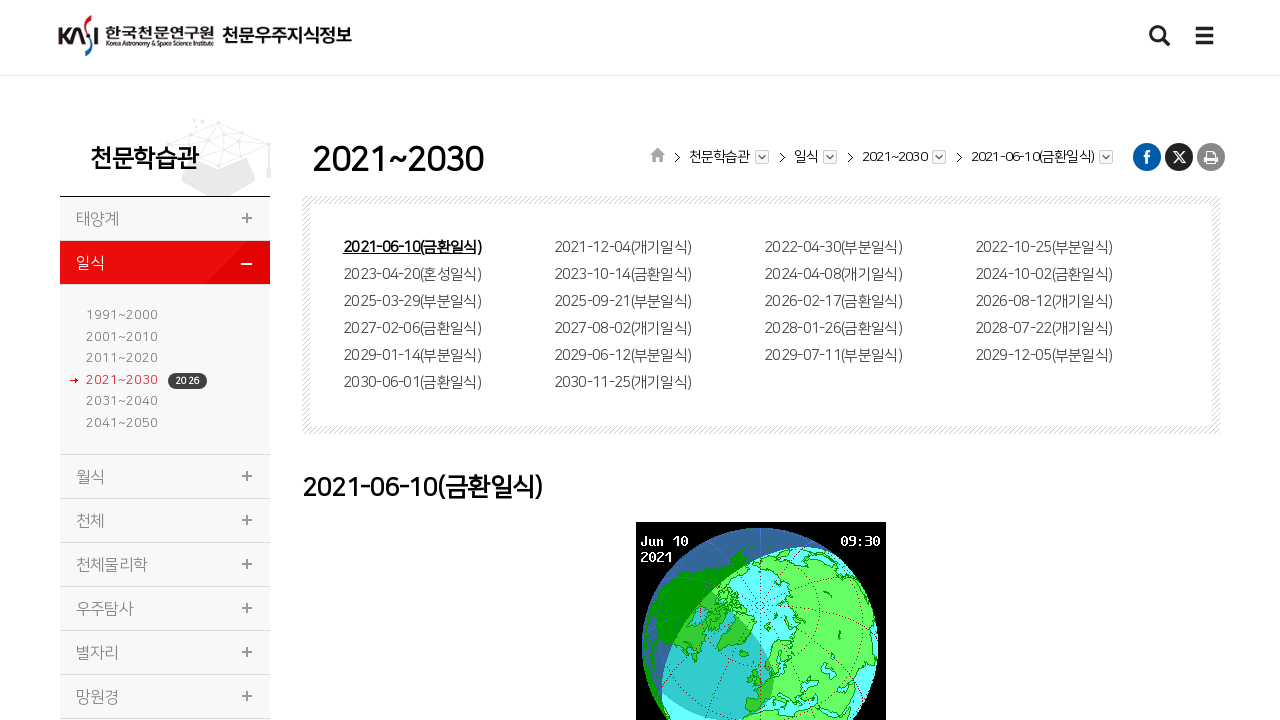